Tests Google signup page by clicking the Help link which opens a new window, then switching to that new window

Starting URL: https://accounts.google.com/signup

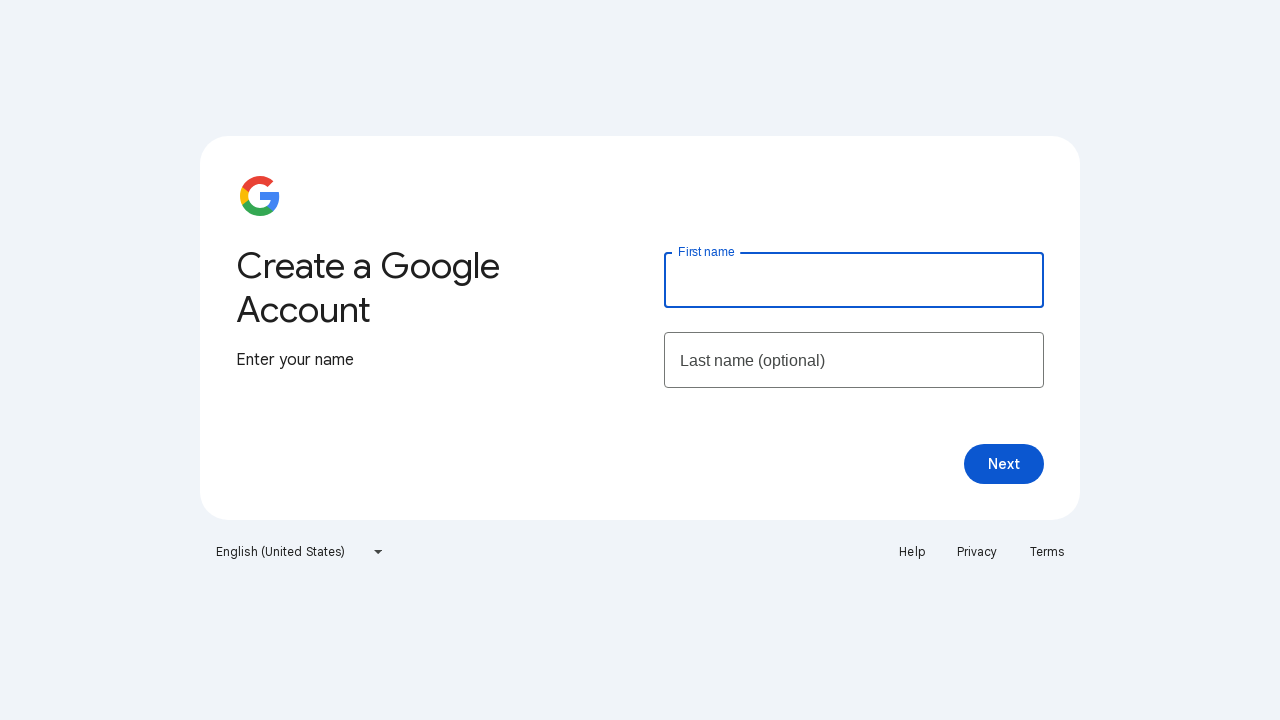

Clicked Help link to open new window at (912, 552) on xpath=//a[contains(text(),'Help')]
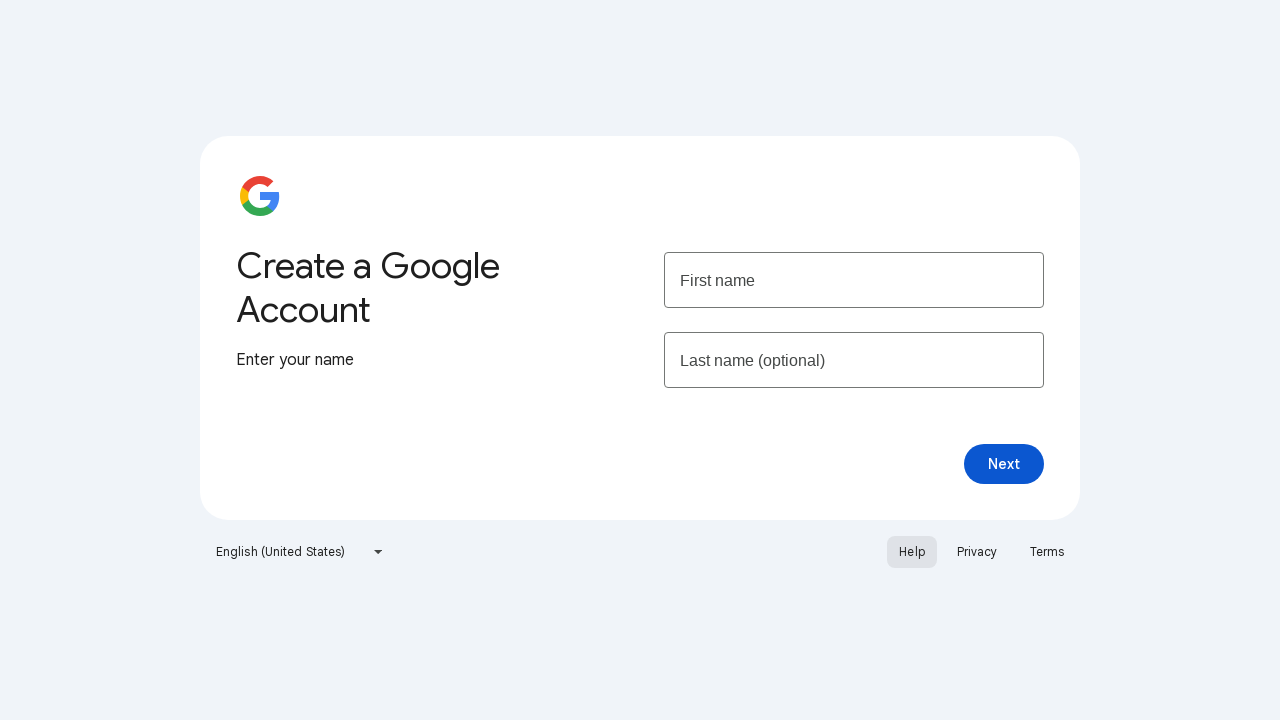

Captured new window/tab from Help link click
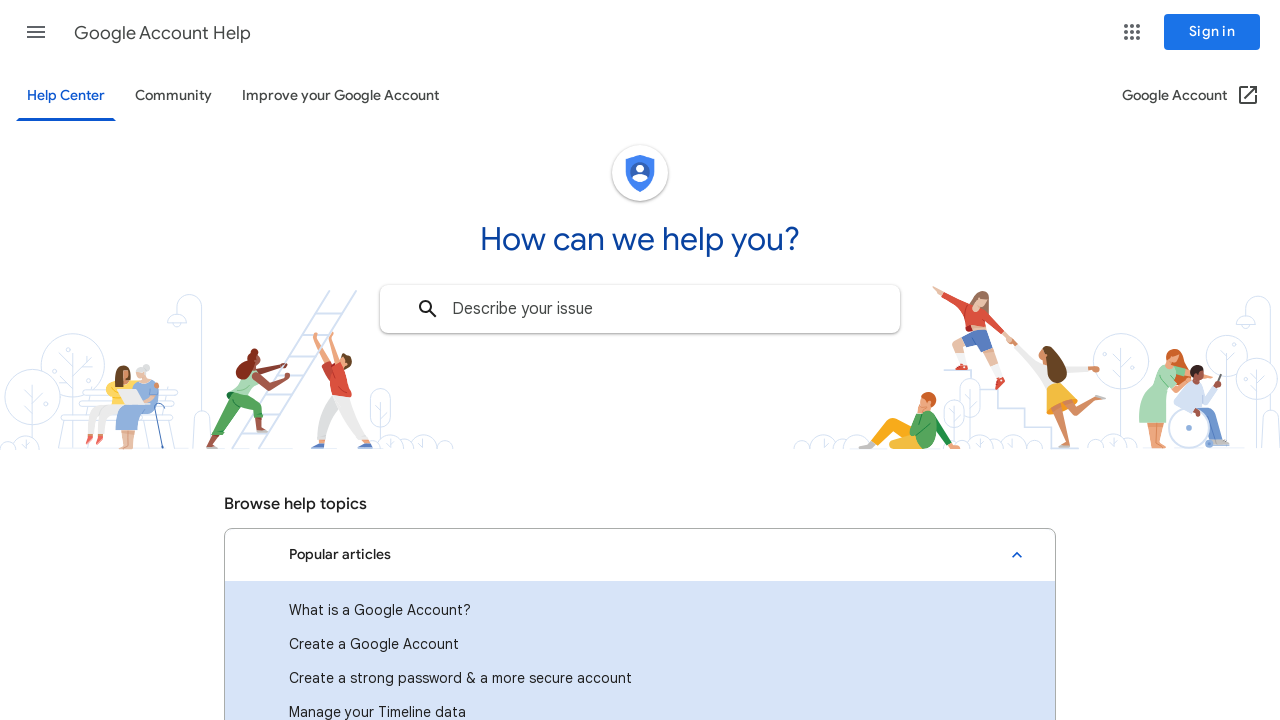

New window loaded successfully
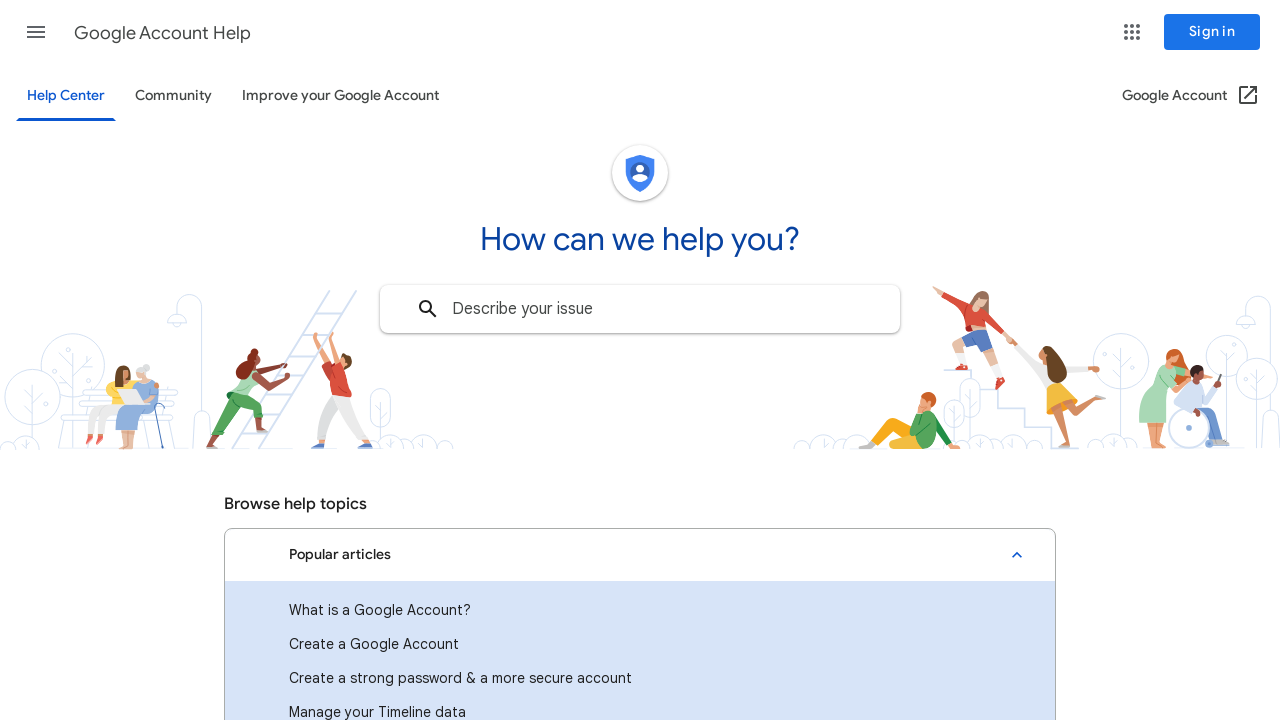

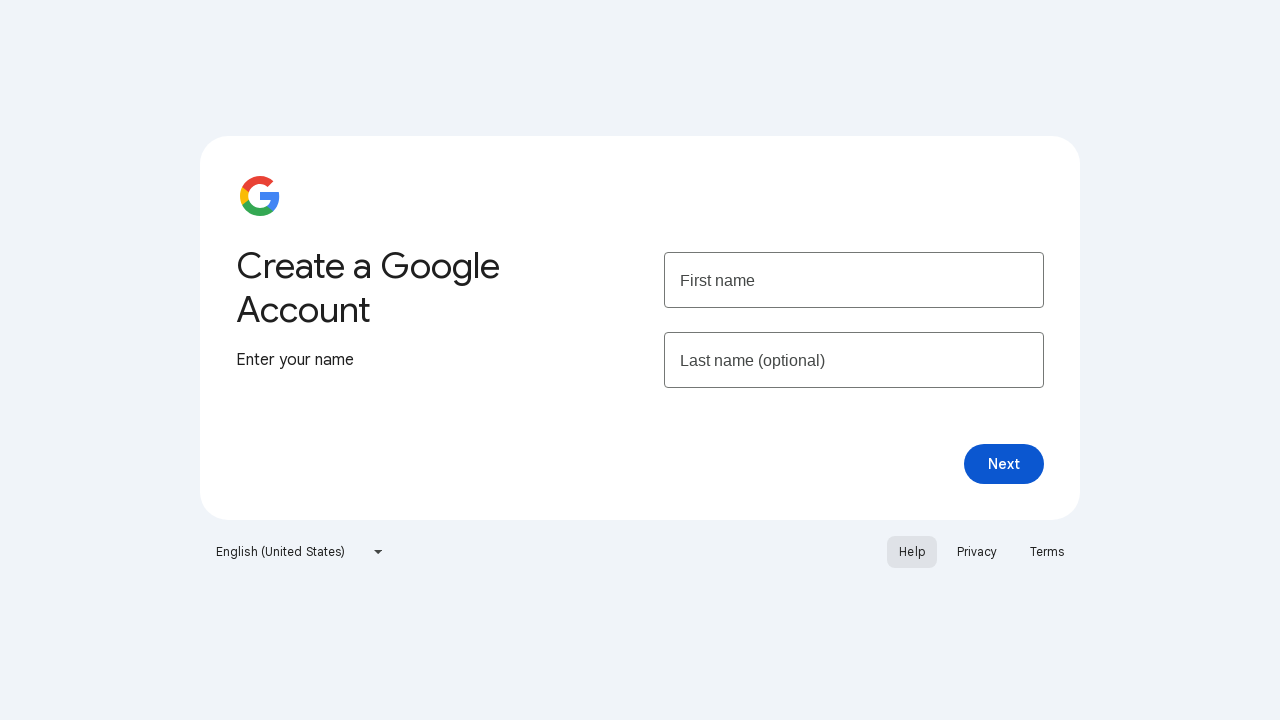